Tests text input functionality by entering text and verifying the button name changes accordingly.

Starting URL: http://uitestingplayground.com/textinput

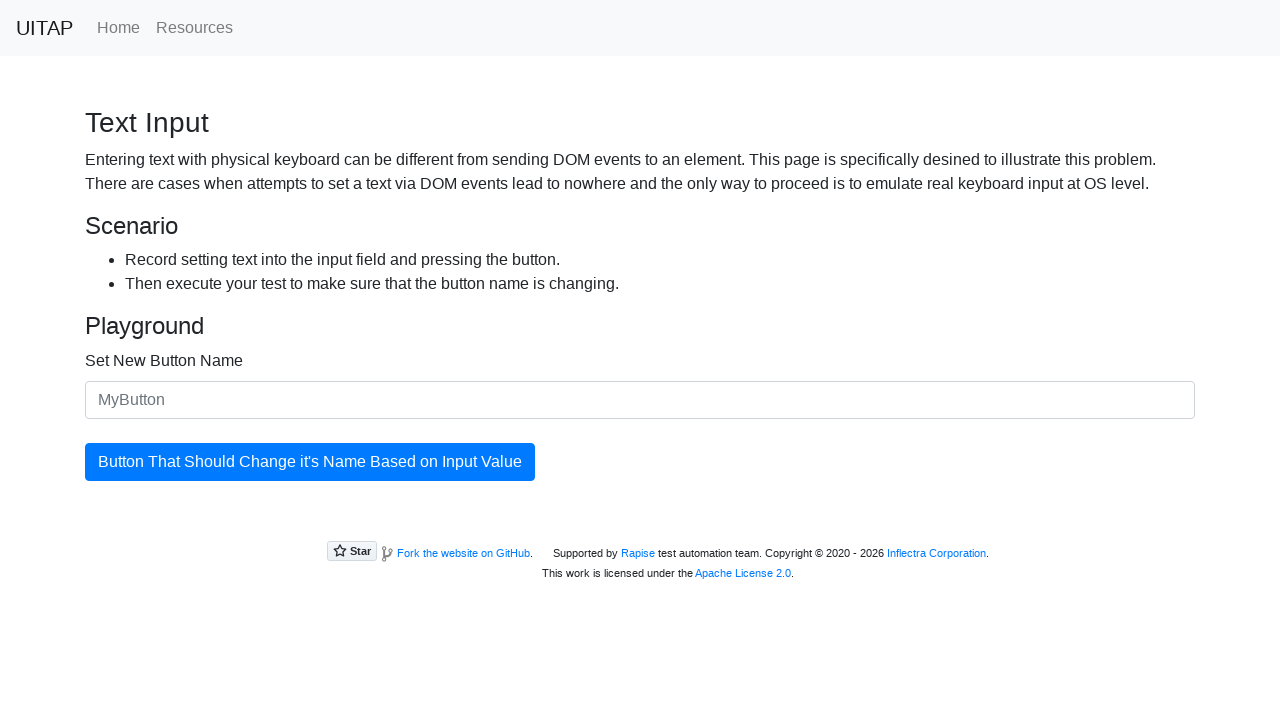

Entered 'foo' in the new button name input field on #newButtonName
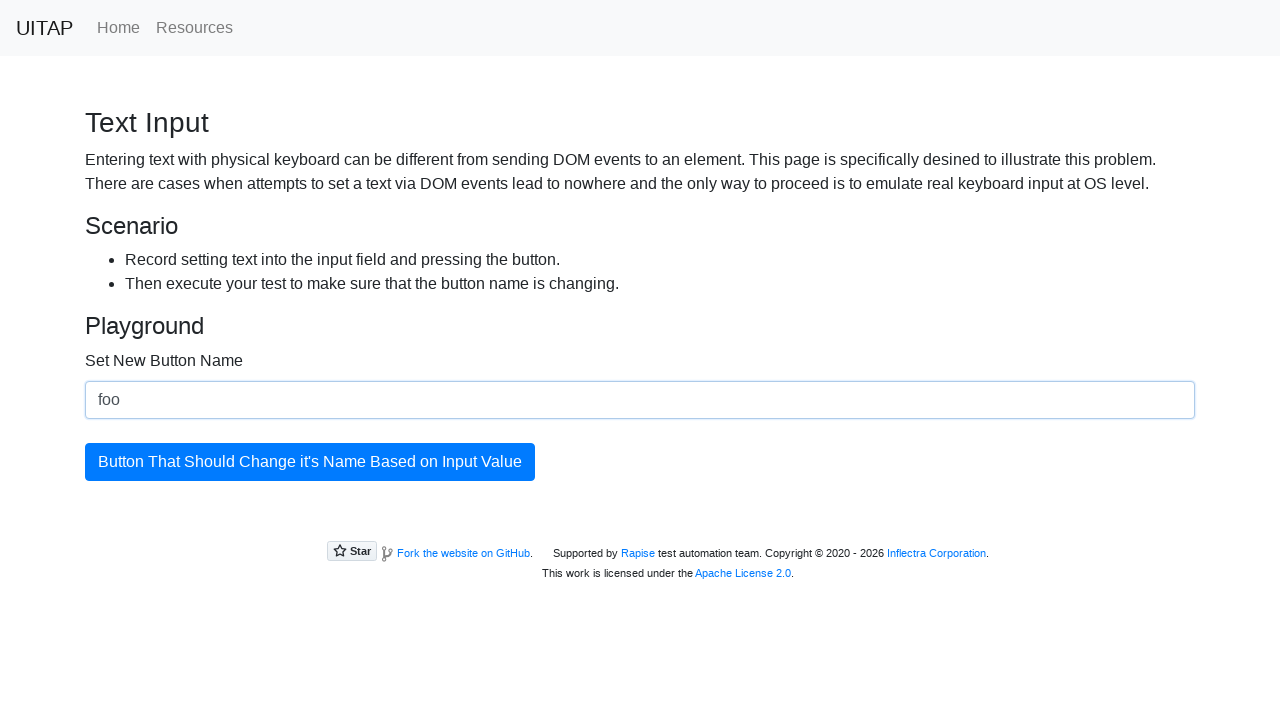

Clicked the updating button at (310, 462) on #updatingButton
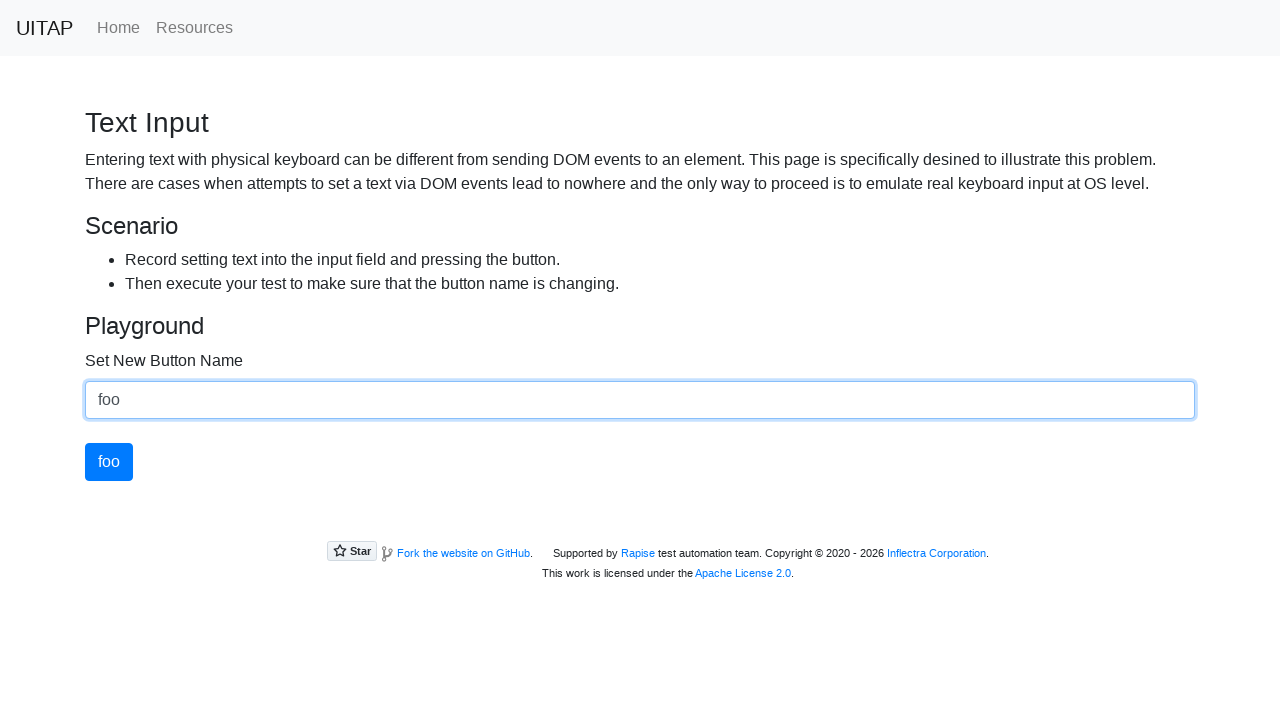

Verified that button text changed to 'foo'
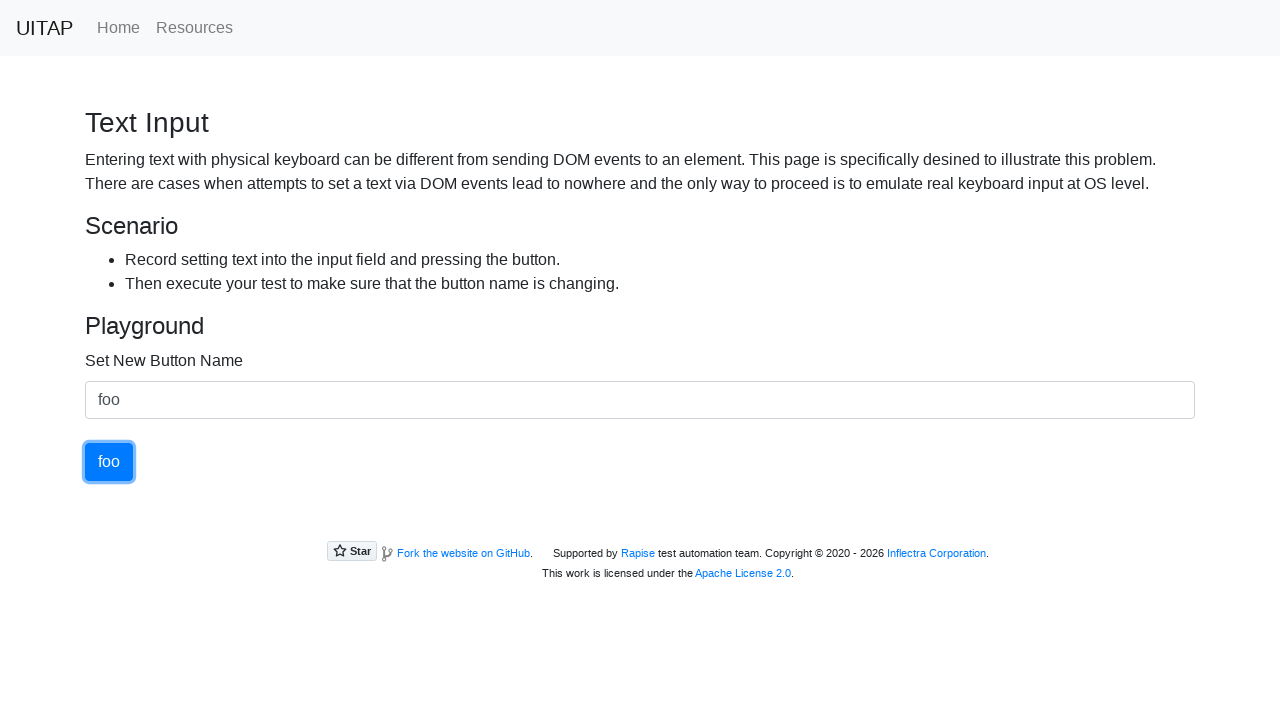

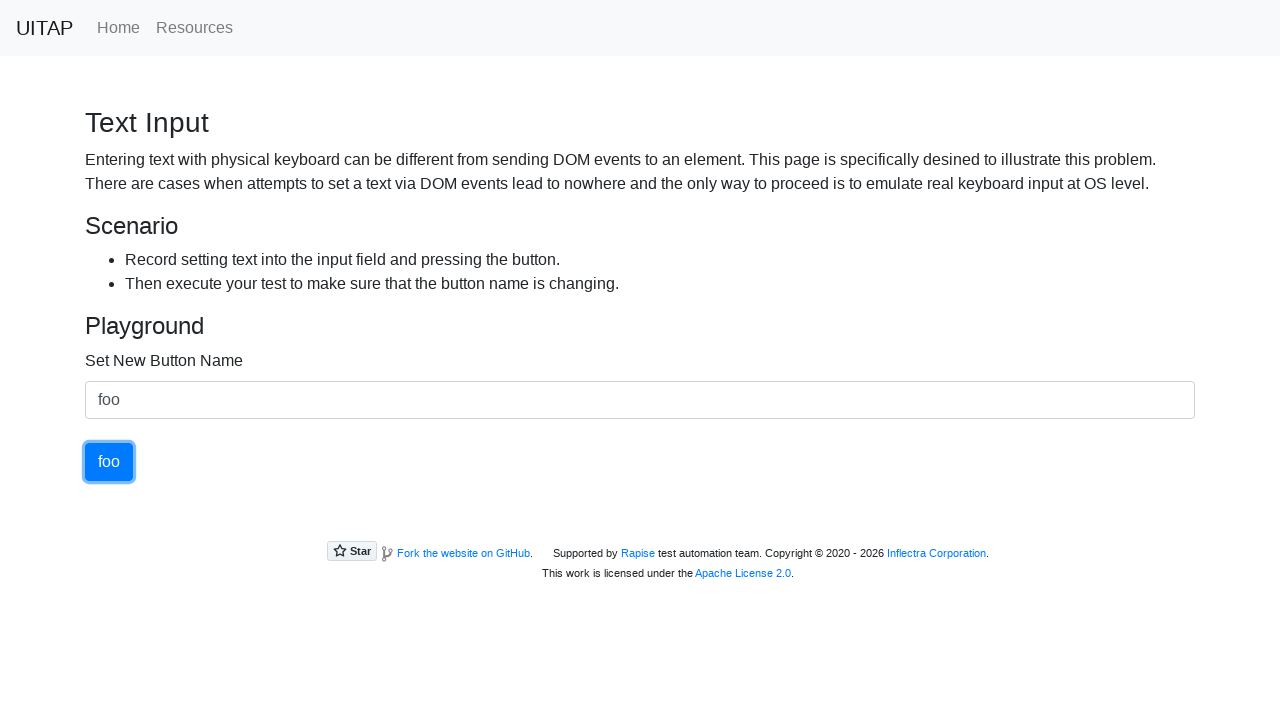